Tests the contact form functionality by navigating to the Contact Us page, filling in name, email, and message fields, then submitting the form with a different email.

Starting URL: https://shopdemo-alex-hot.koyeb.app/

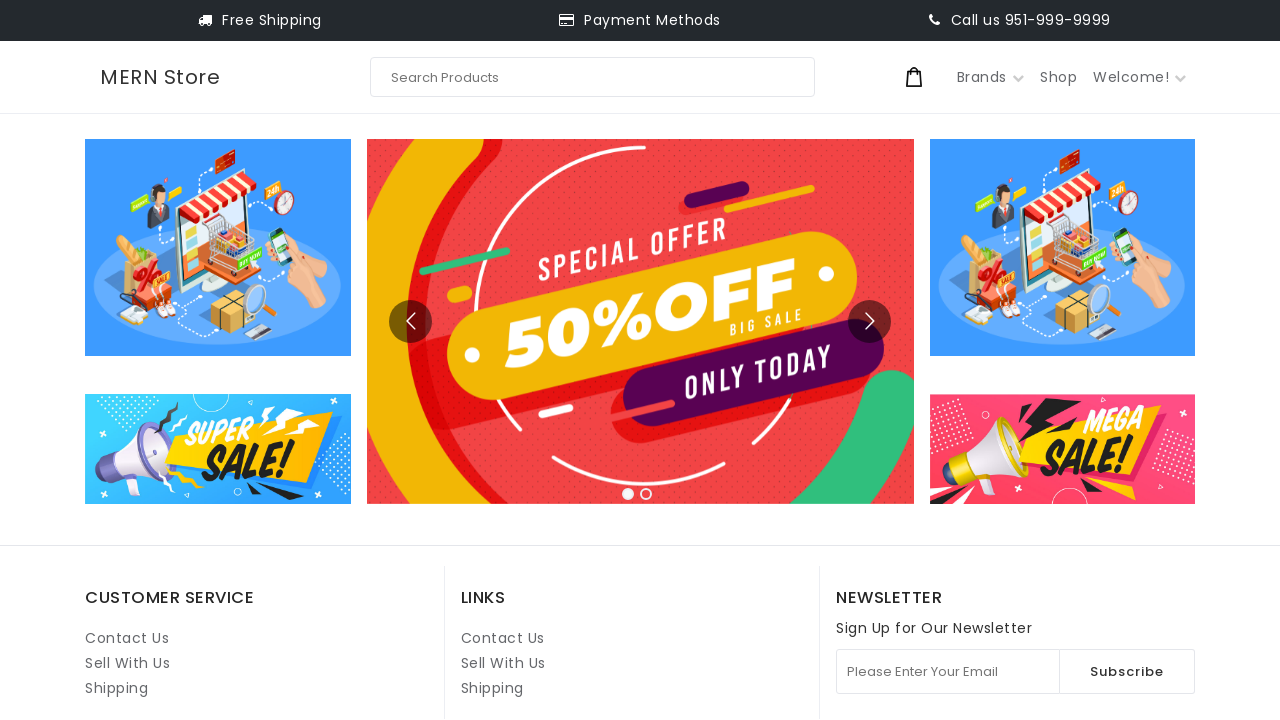

Clicked on Contact Us link at (503, 638) on internal:role=link[name="Contact Us"i] >> nth=1
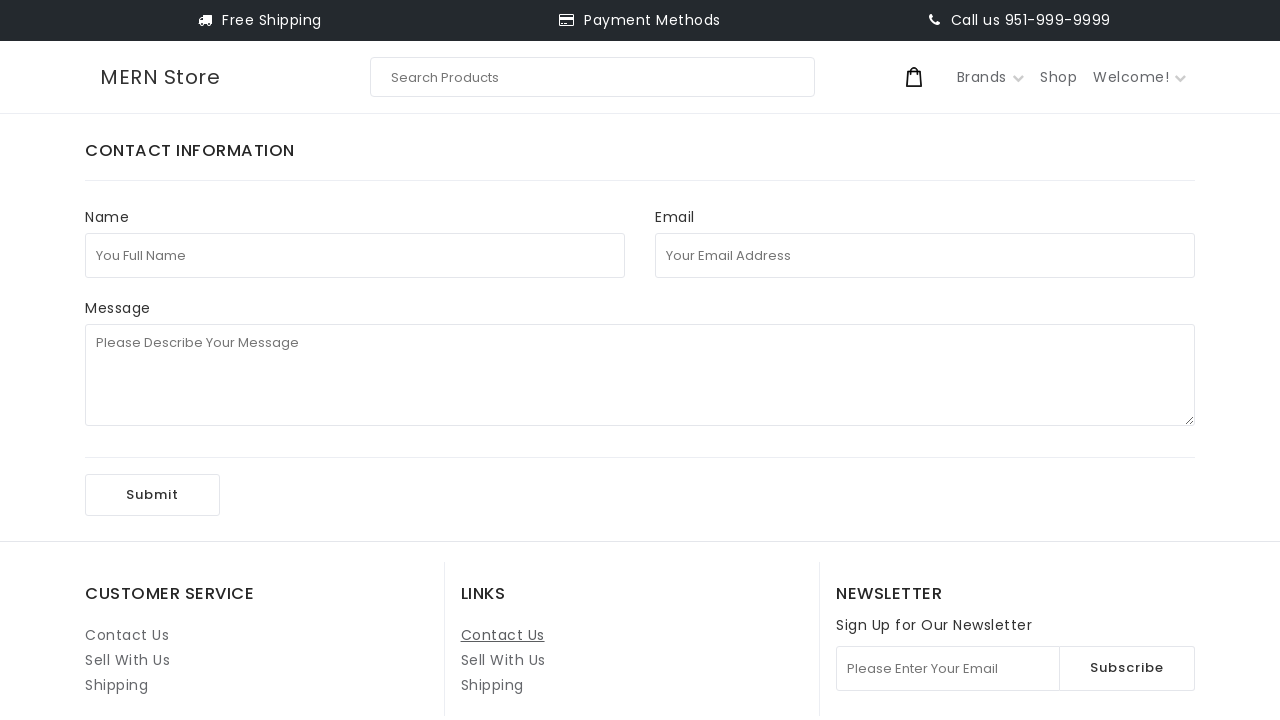

Clicked on full name field at (355, 255) on internal:attr=[placeholder="You Full Name"i]
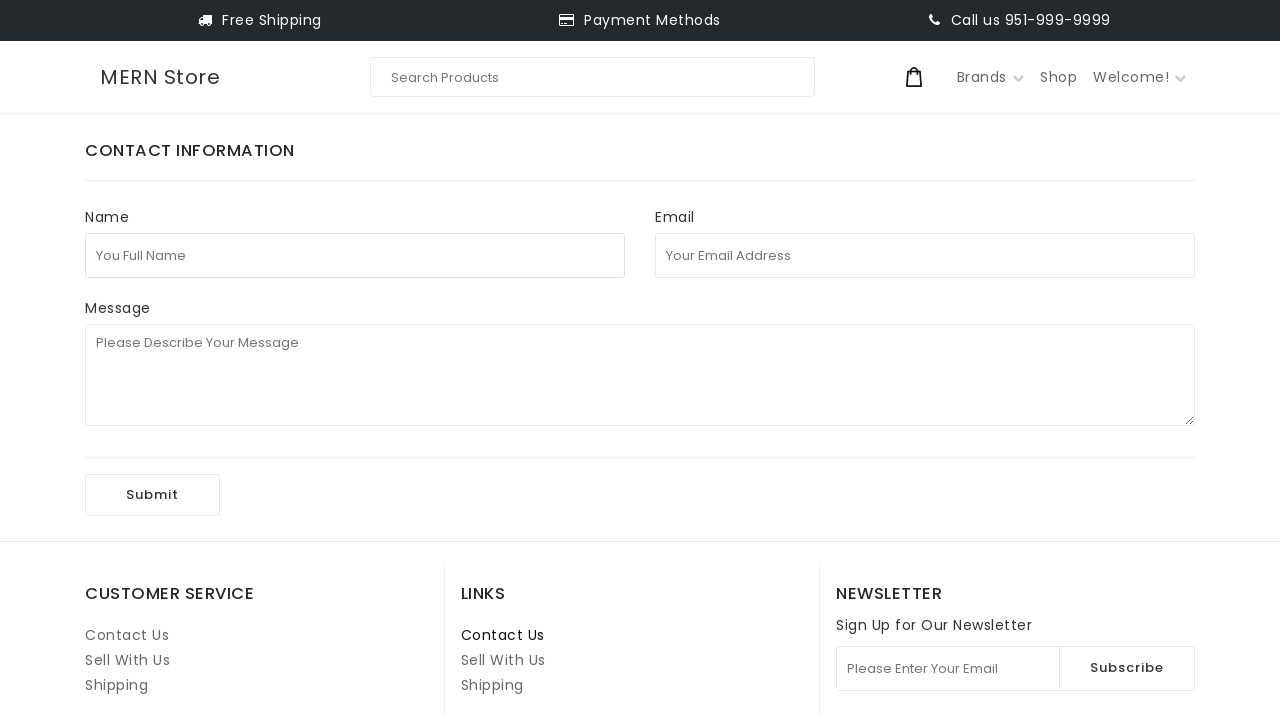

Filled full name field with 'test123' on internal:attr=[placeholder="You Full Name"i]
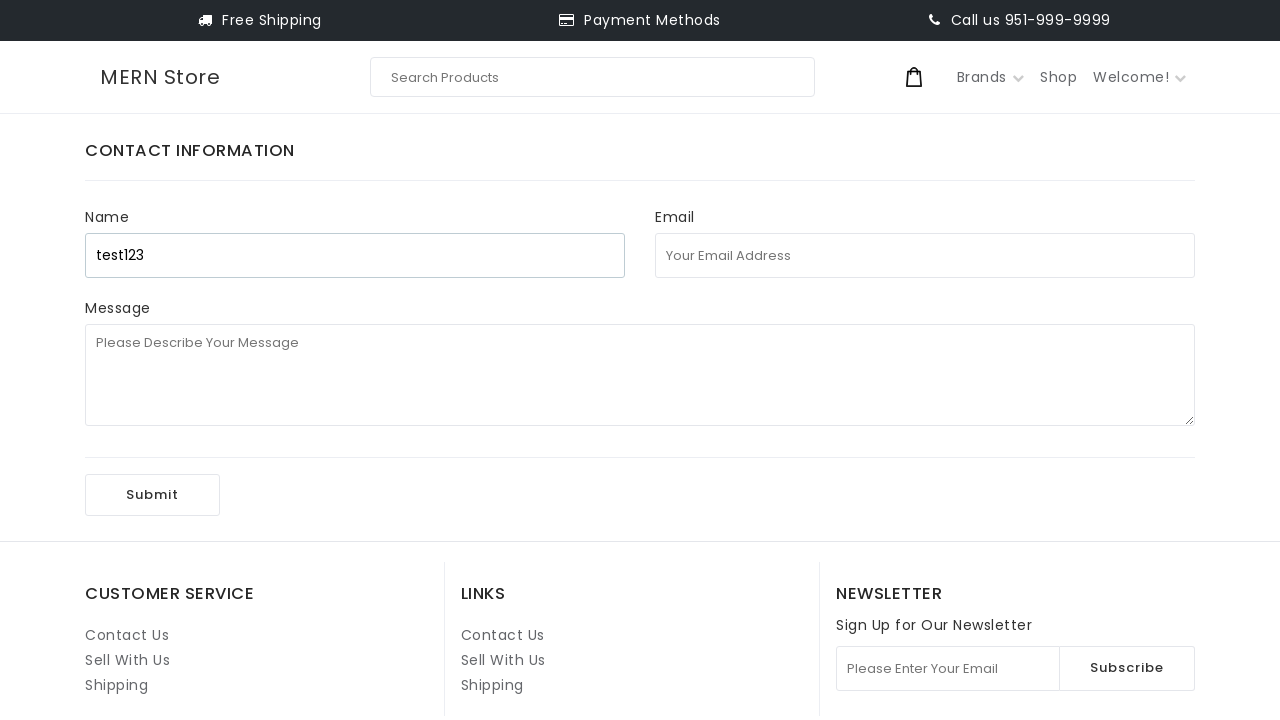

Clicked on email address field at (925, 255) on internal:attr=[placeholder="Your Email Address"i]
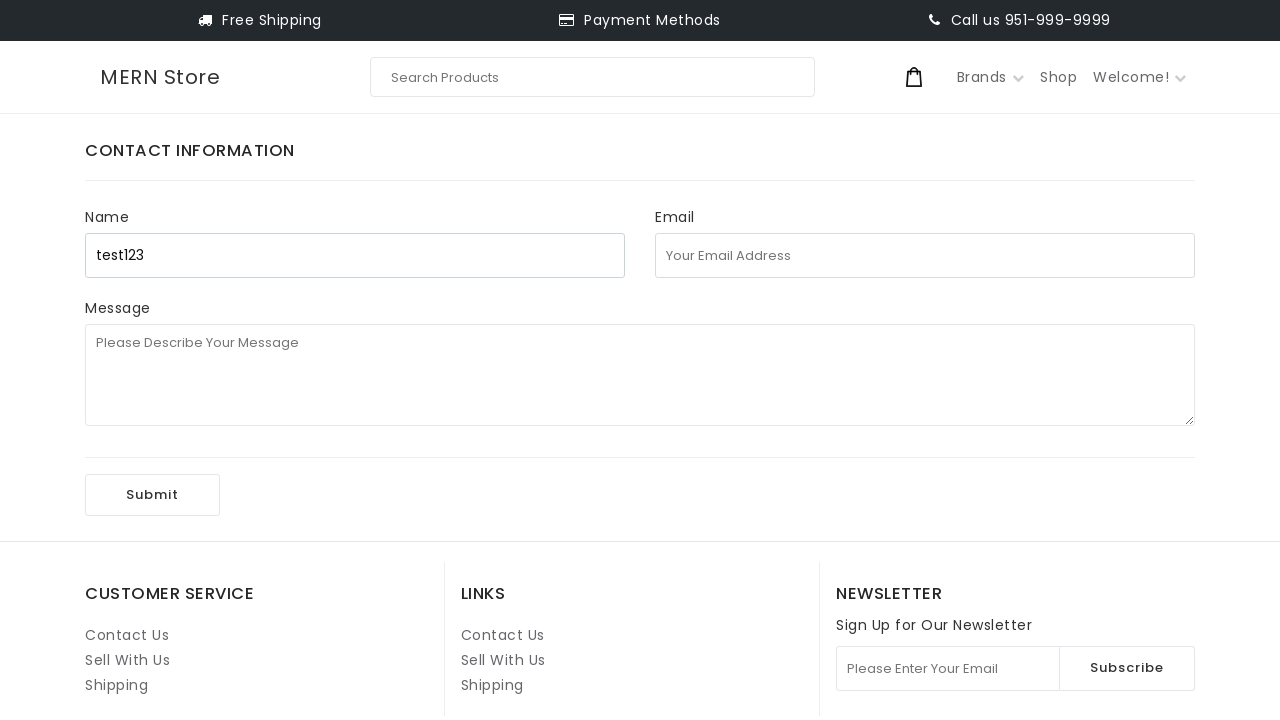

Filled email field with 'contact_test1971@example.com' on internal:attr=[placeholder="Your Email Address"i]
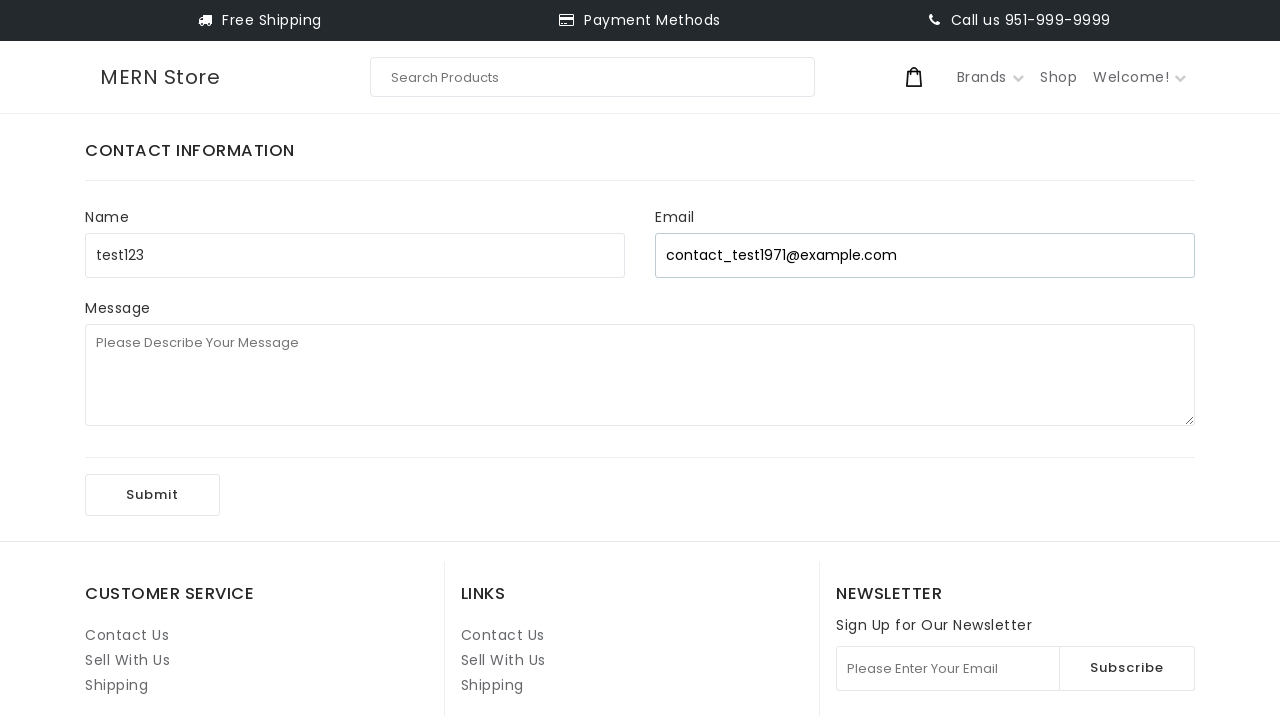

Clicked on message field at (640, 375) on internal:attr=[placeholder="Please Describe Your Message"i]
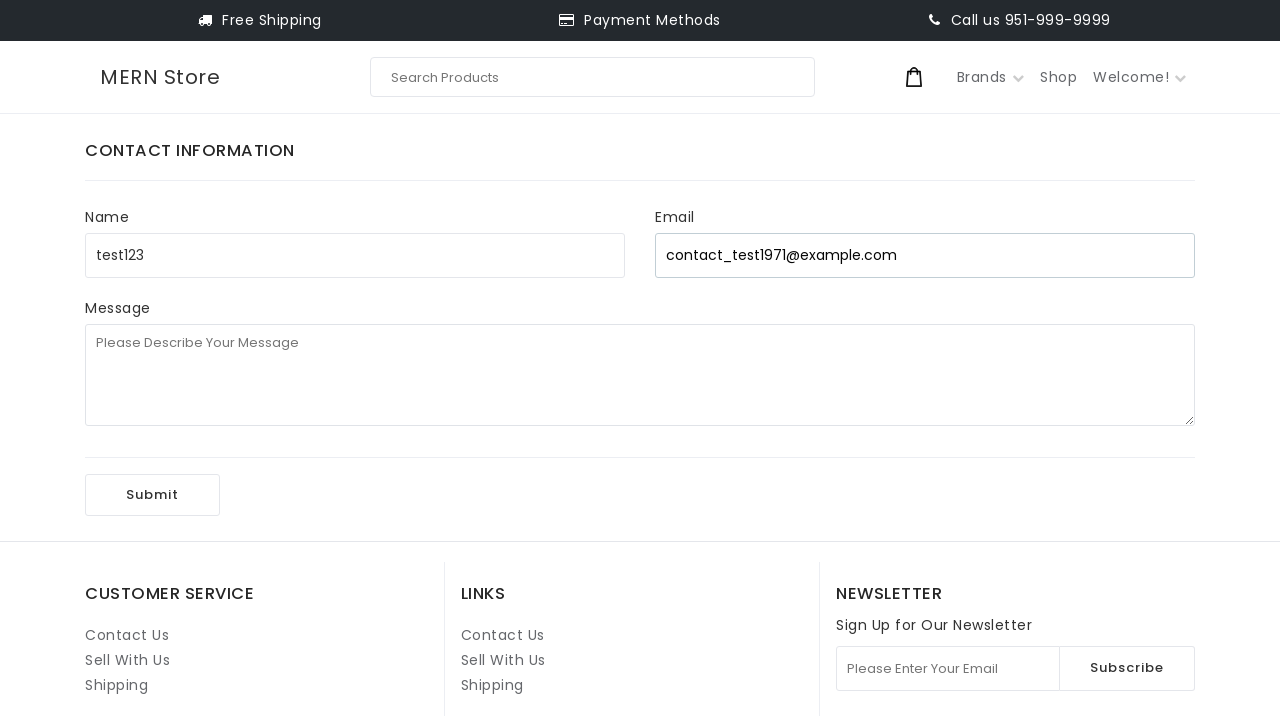

Filled message field with '1st playwright test' on internal:attr=[placeholder="Please Describe Your Message"i]
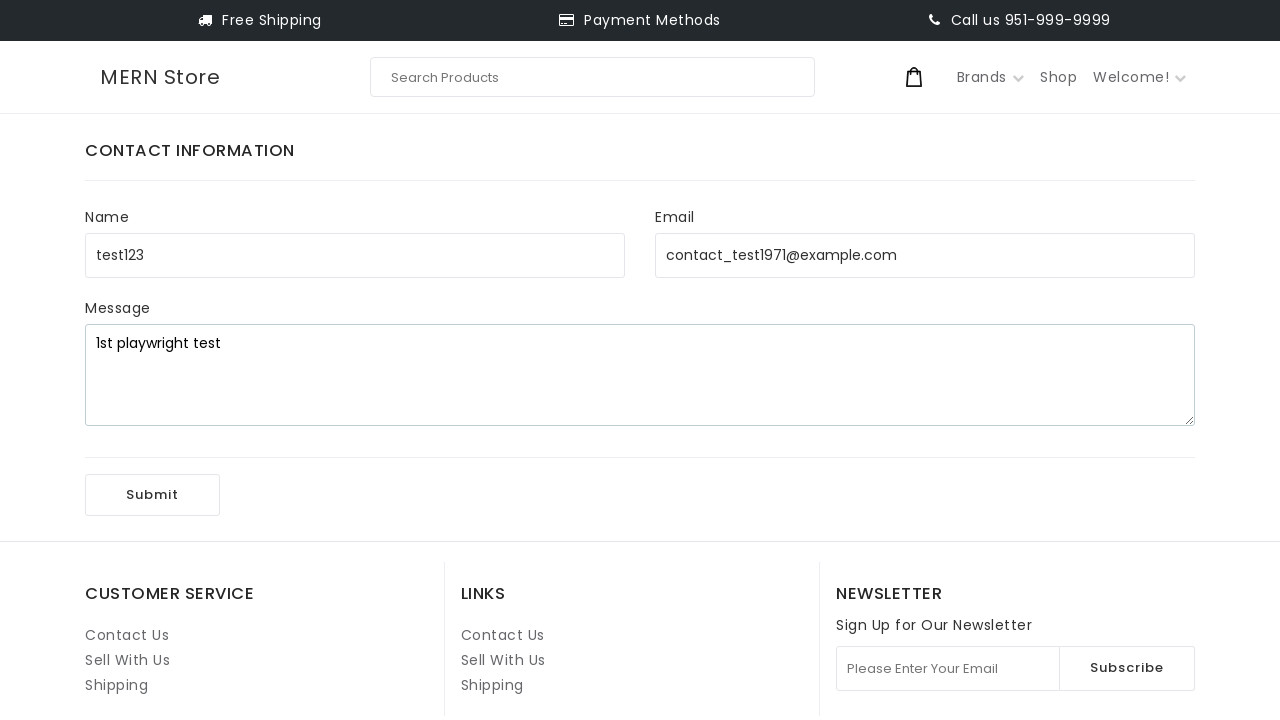

Clicked Submit button to submit the contact form at (152, 495) on internal:role=button[name="Submit"i]
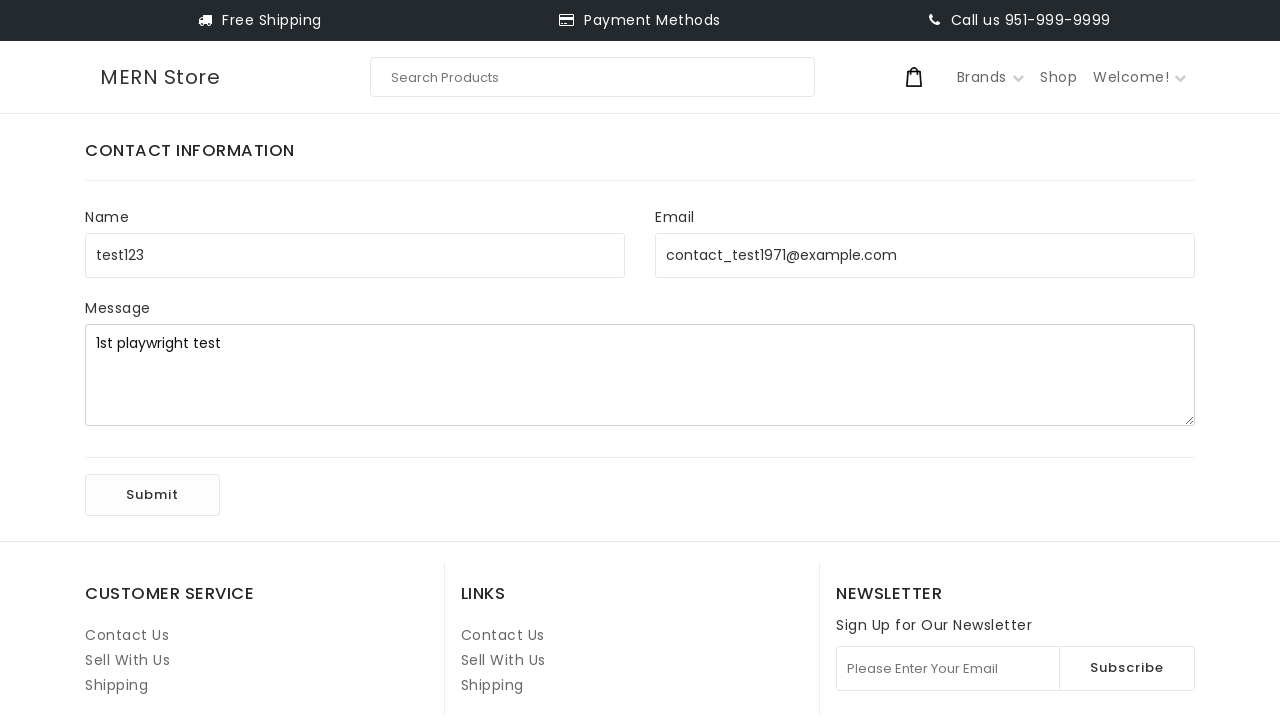

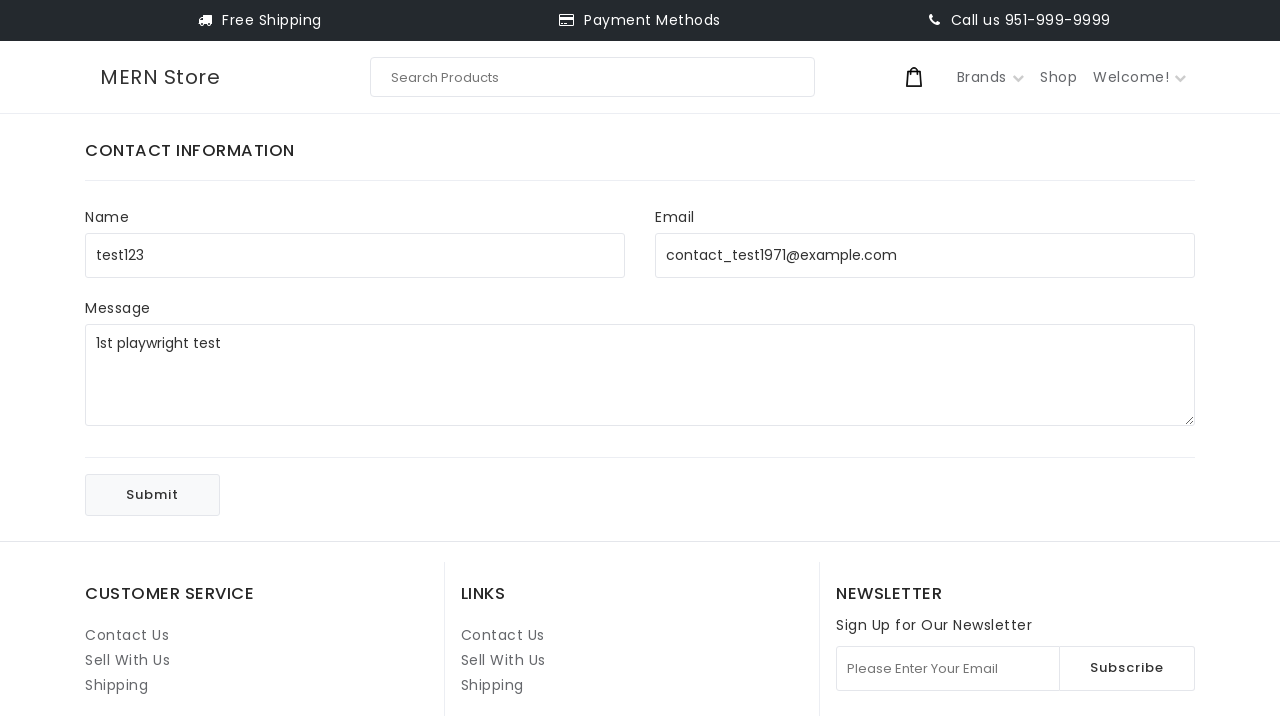